Tests the age form by entering a name and age, submitting the form, and verifying the response message

Starting URL: https://kristinek.github.io/site/examples/age

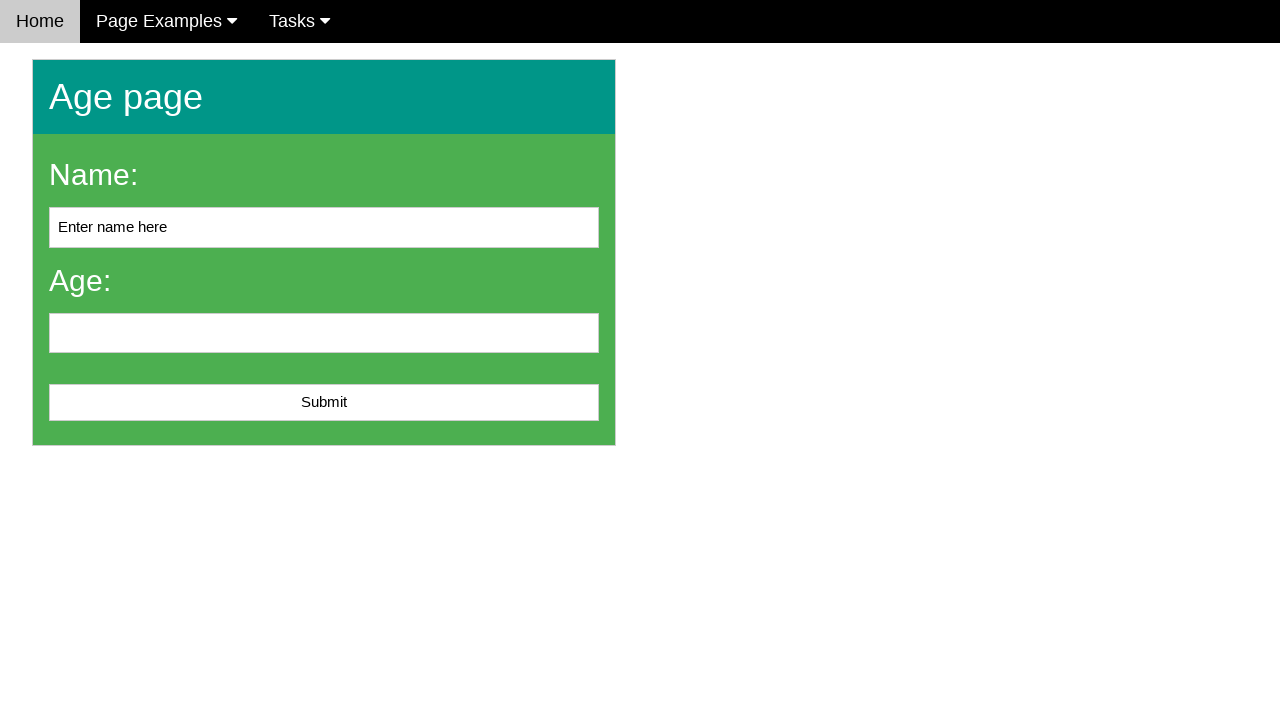

Cleared name input field on #name
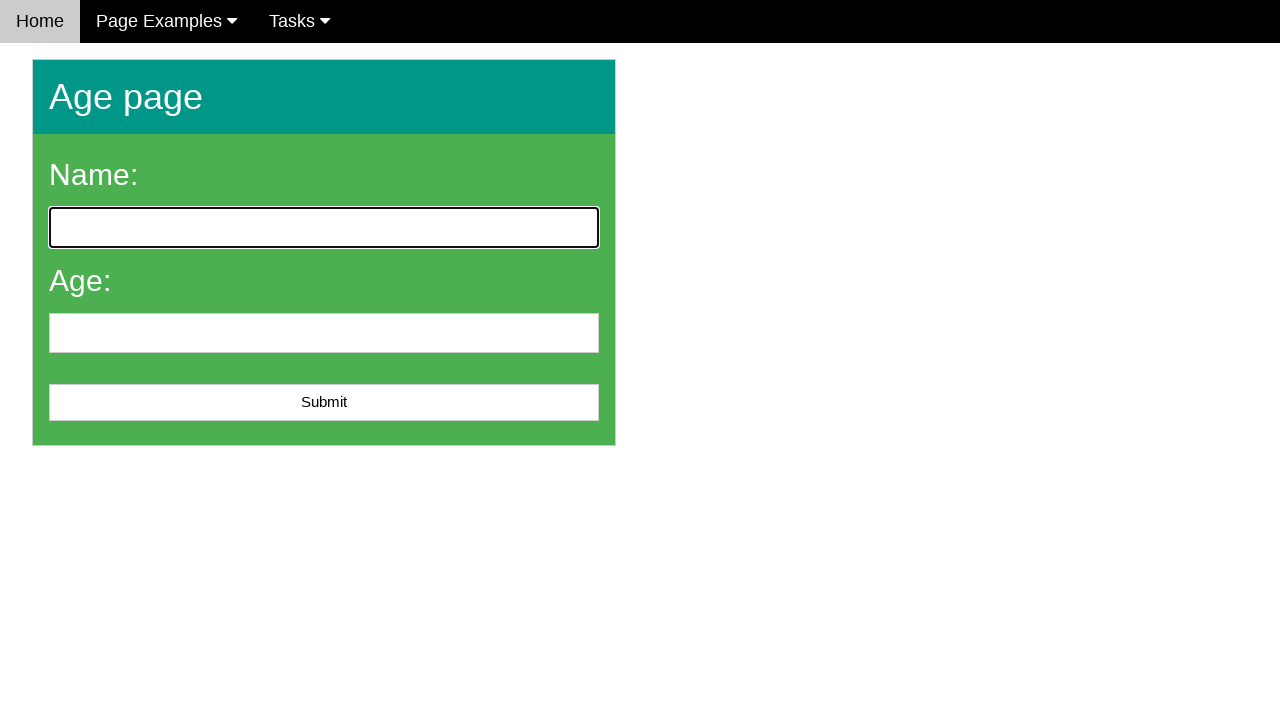

Filled name field with 'John' on #name
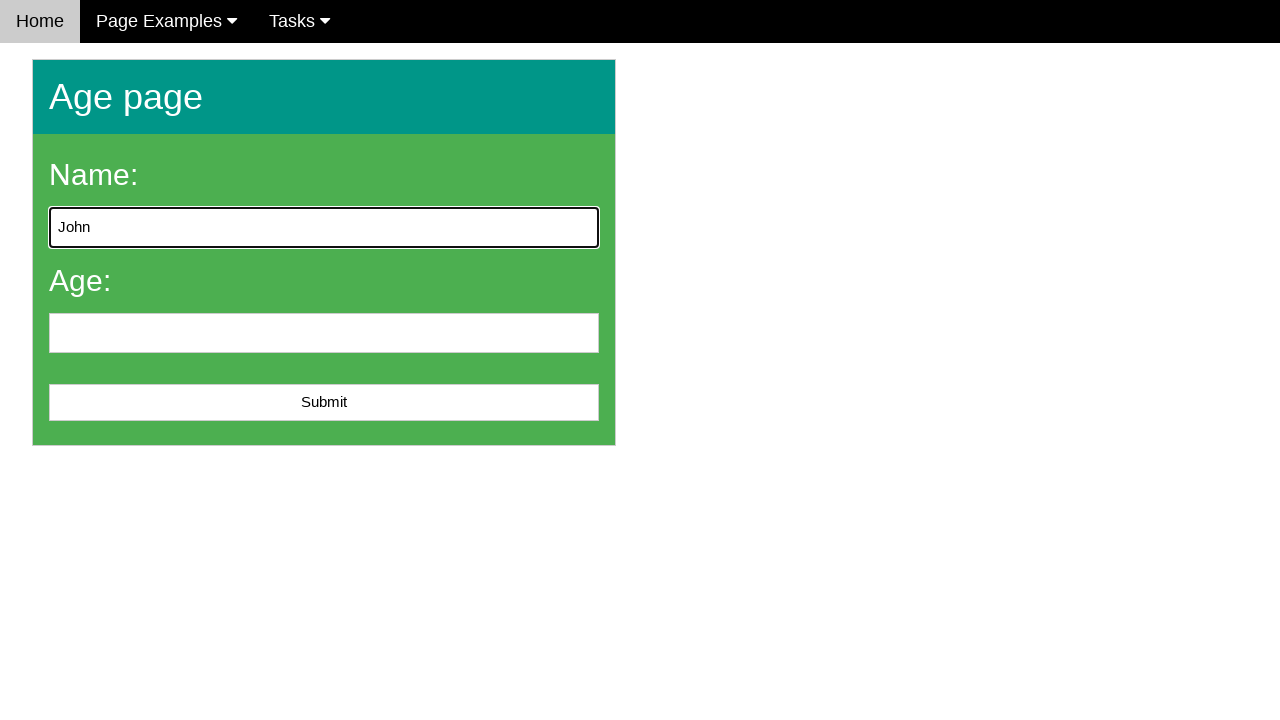

Filled age field with '25' on #age
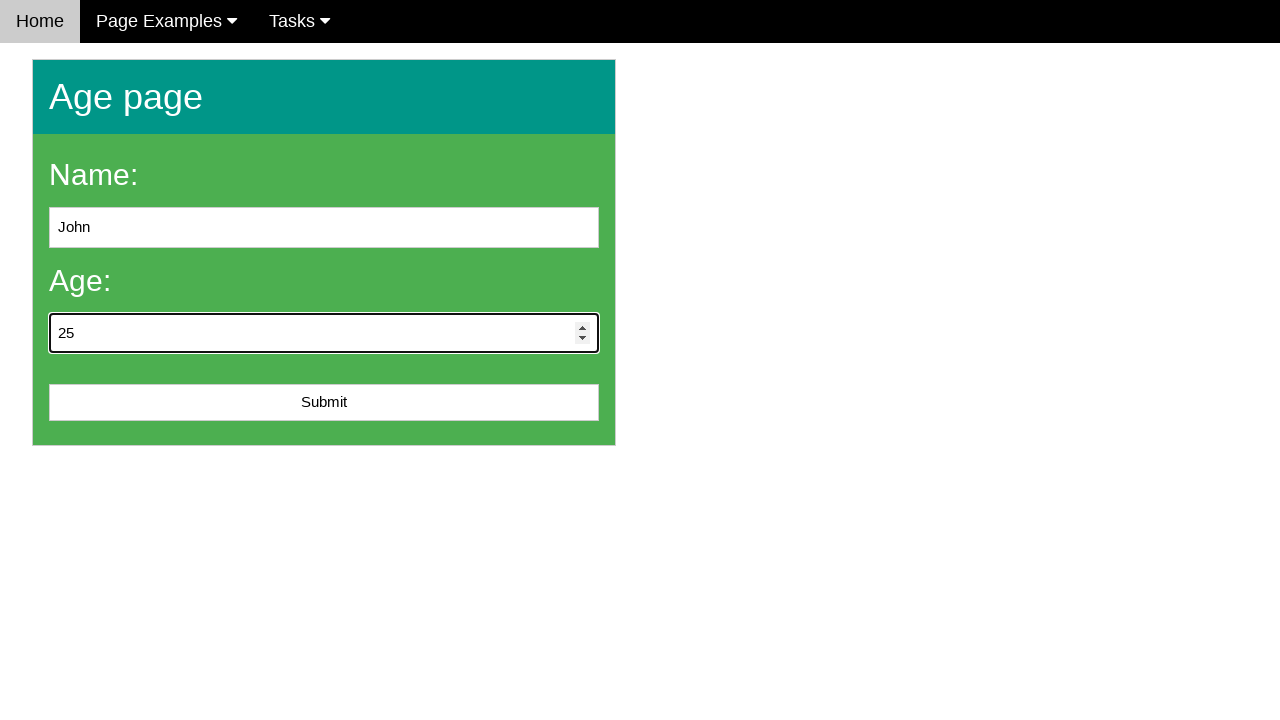

Clicked submit button to submit the age form at (324, 403) on #submit
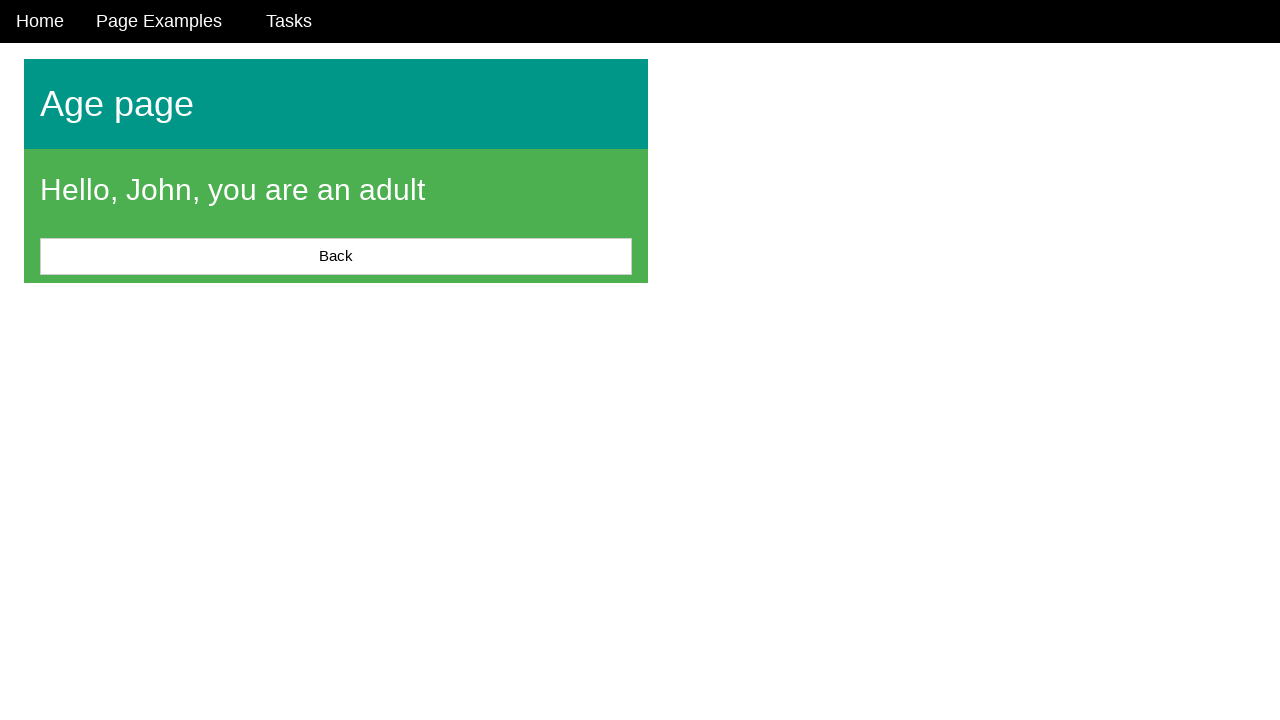

Response message element loaded
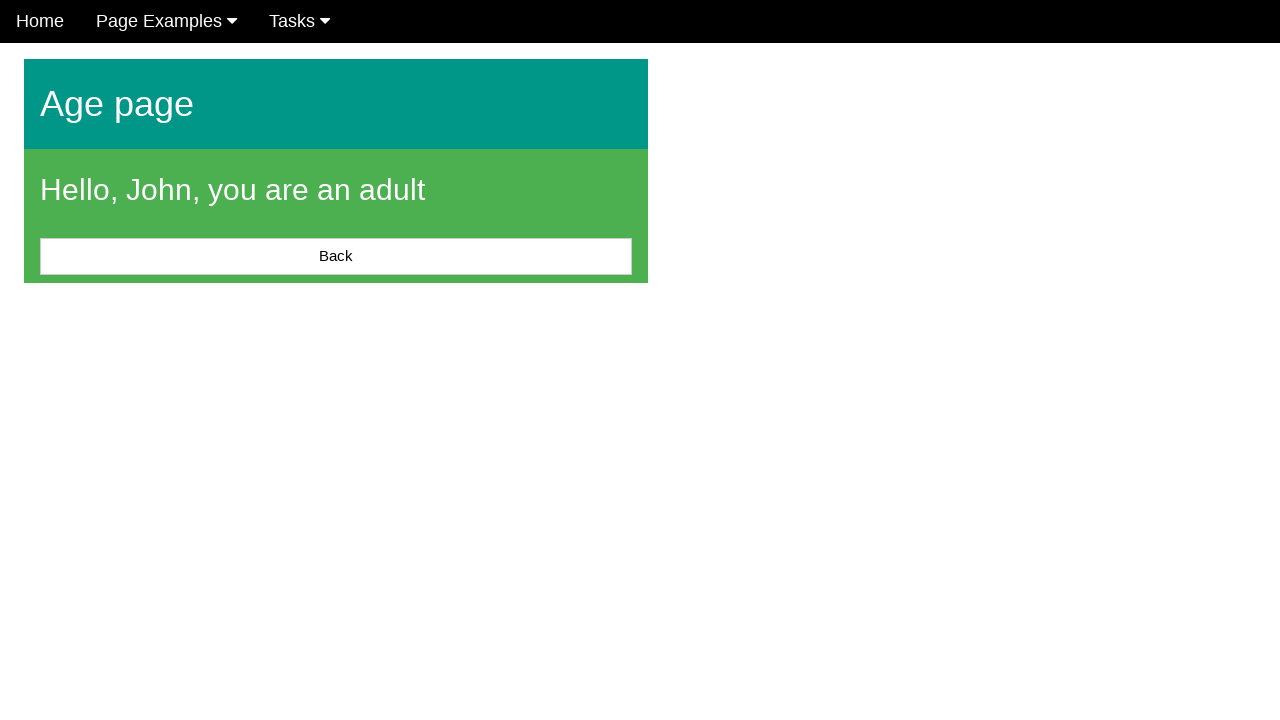

Located response message element
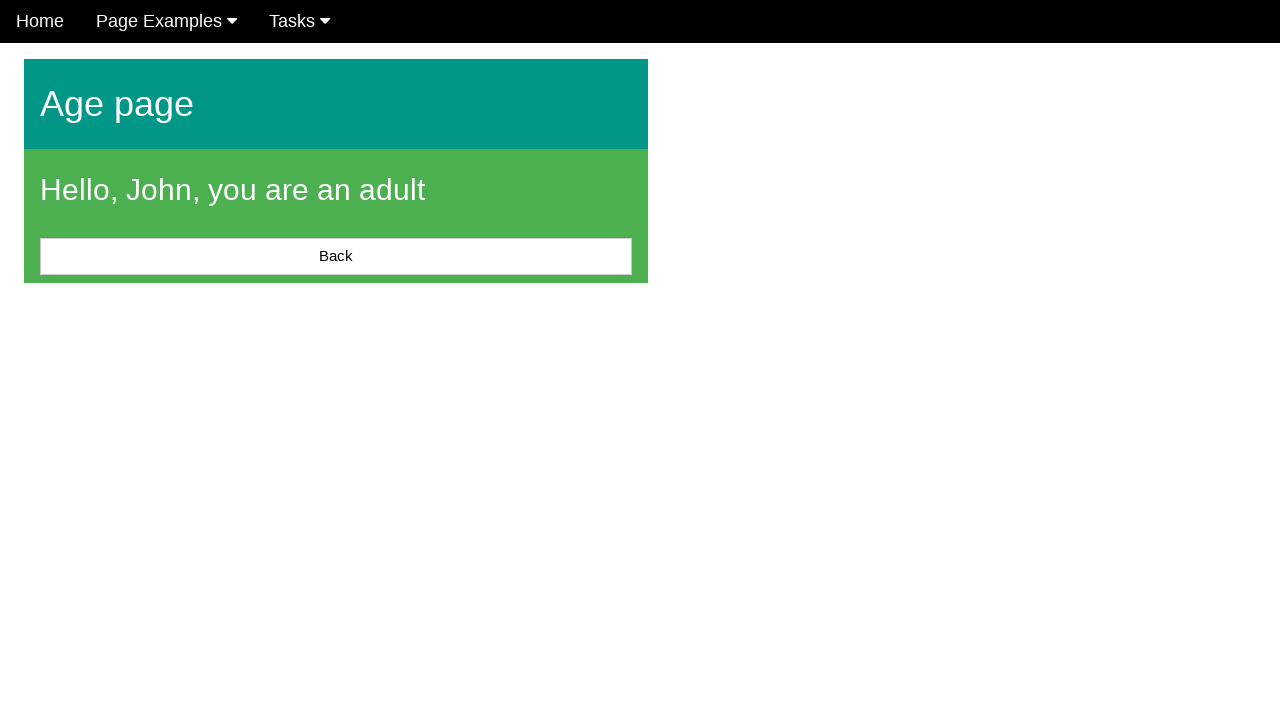

Verified that response message is visible
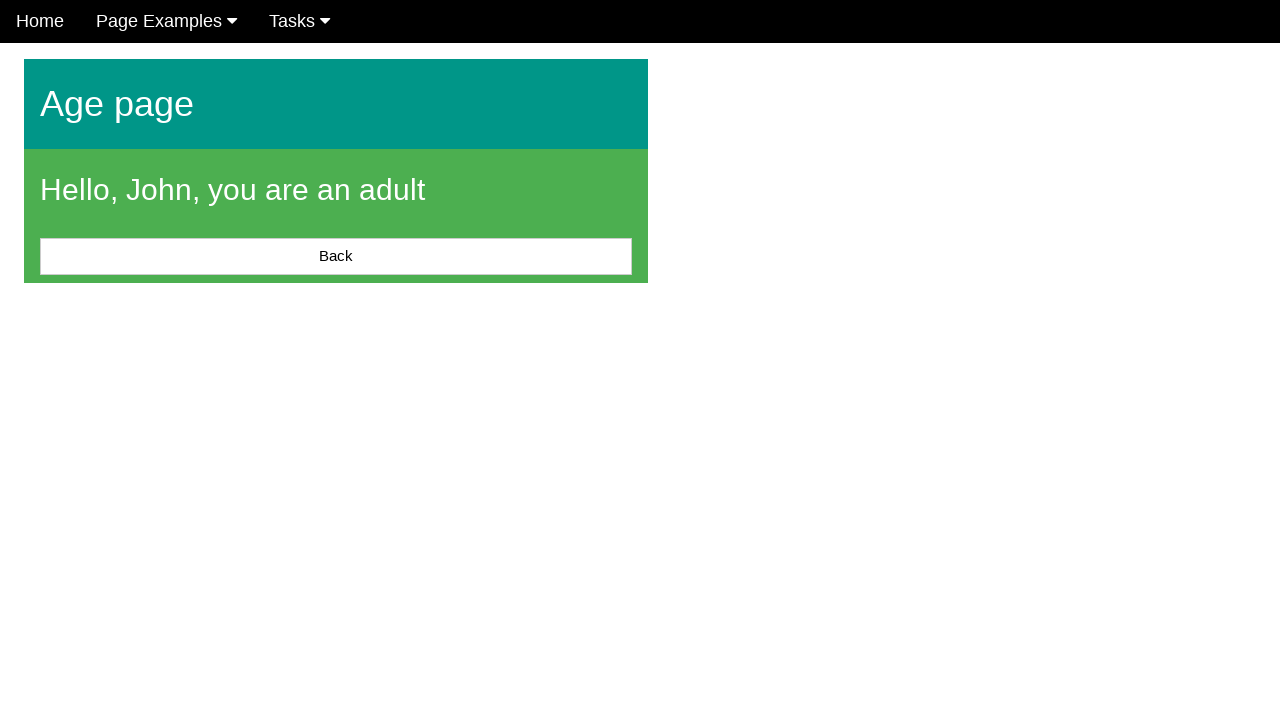

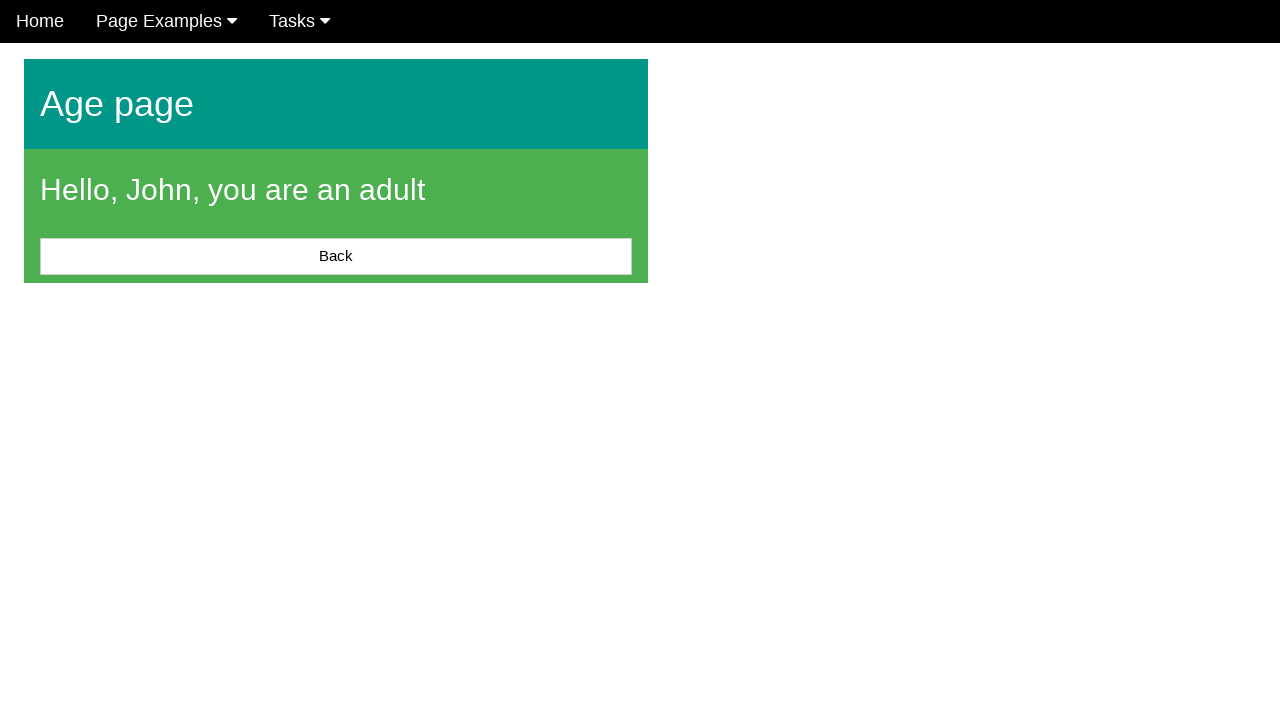